Tests a loading images page by waiting for a specific image element (award) to be present on the page, verifying that lazy-loaded or dynamically loaded images appear correctly.

Starting URL: https://bonigarcia.dev/selenium-webdriver-java/loading-images.html

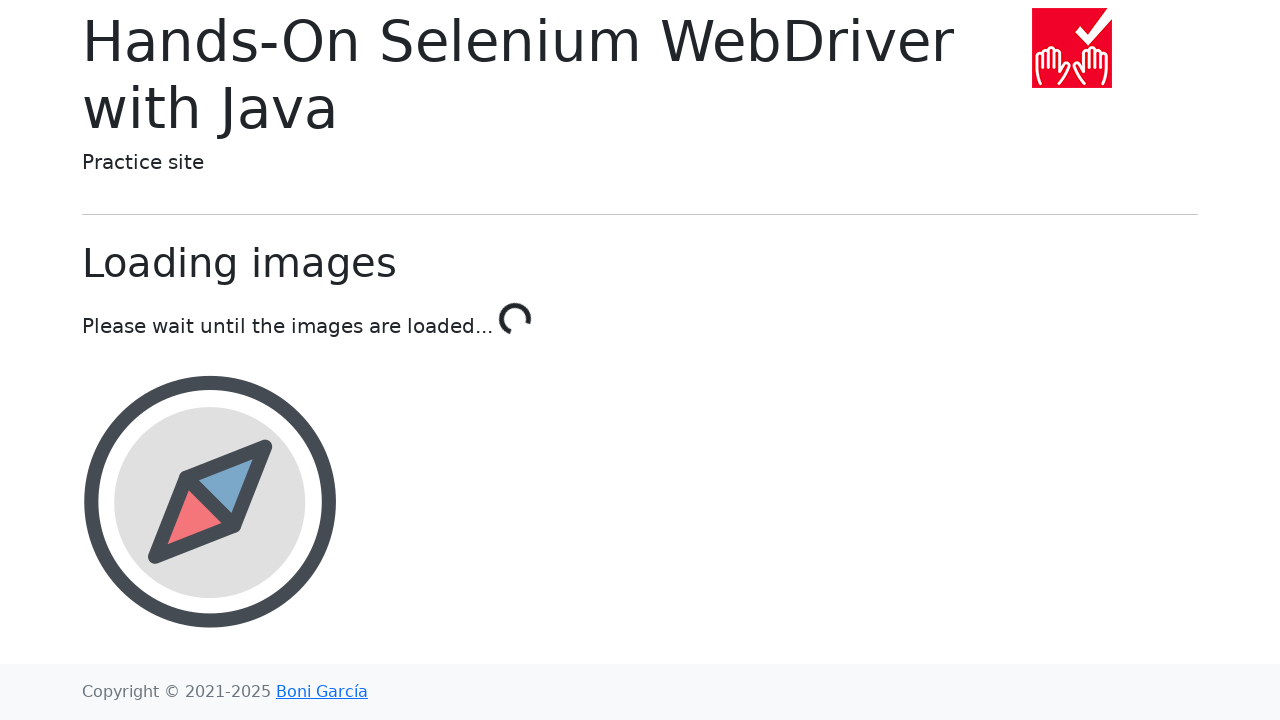

Navigated to loading images test page
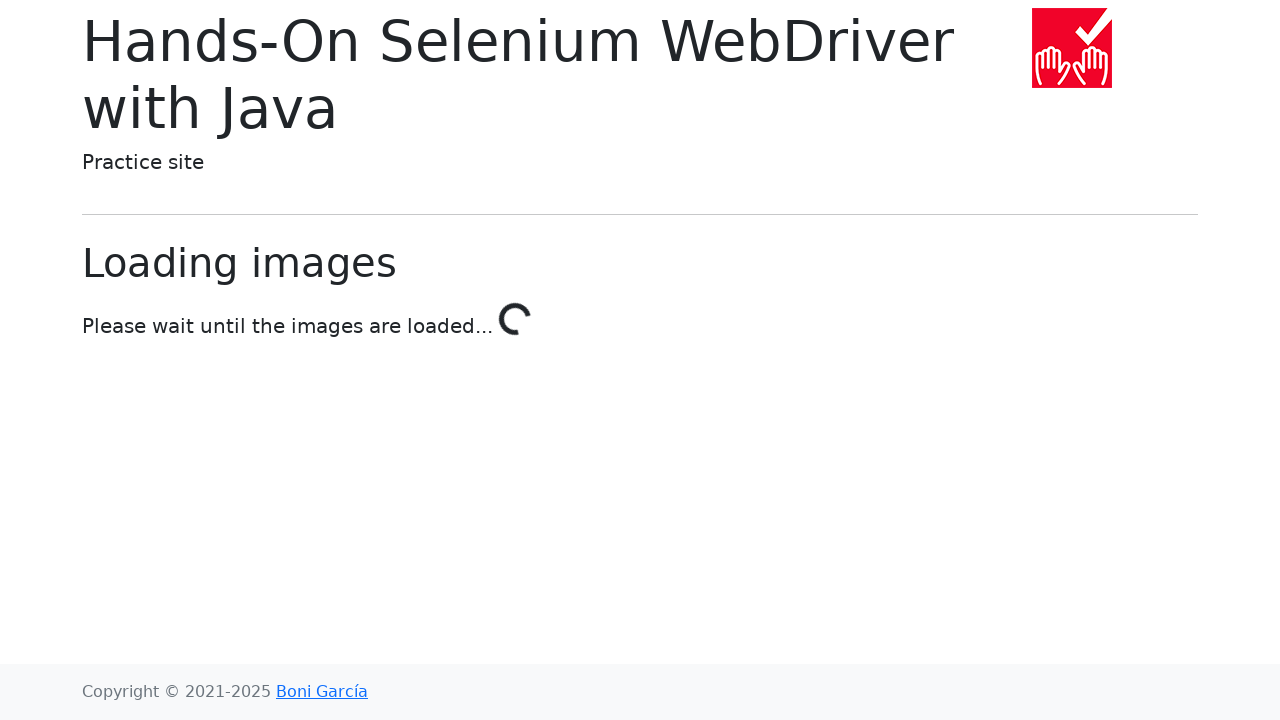

Award image element loaded and is present on the page
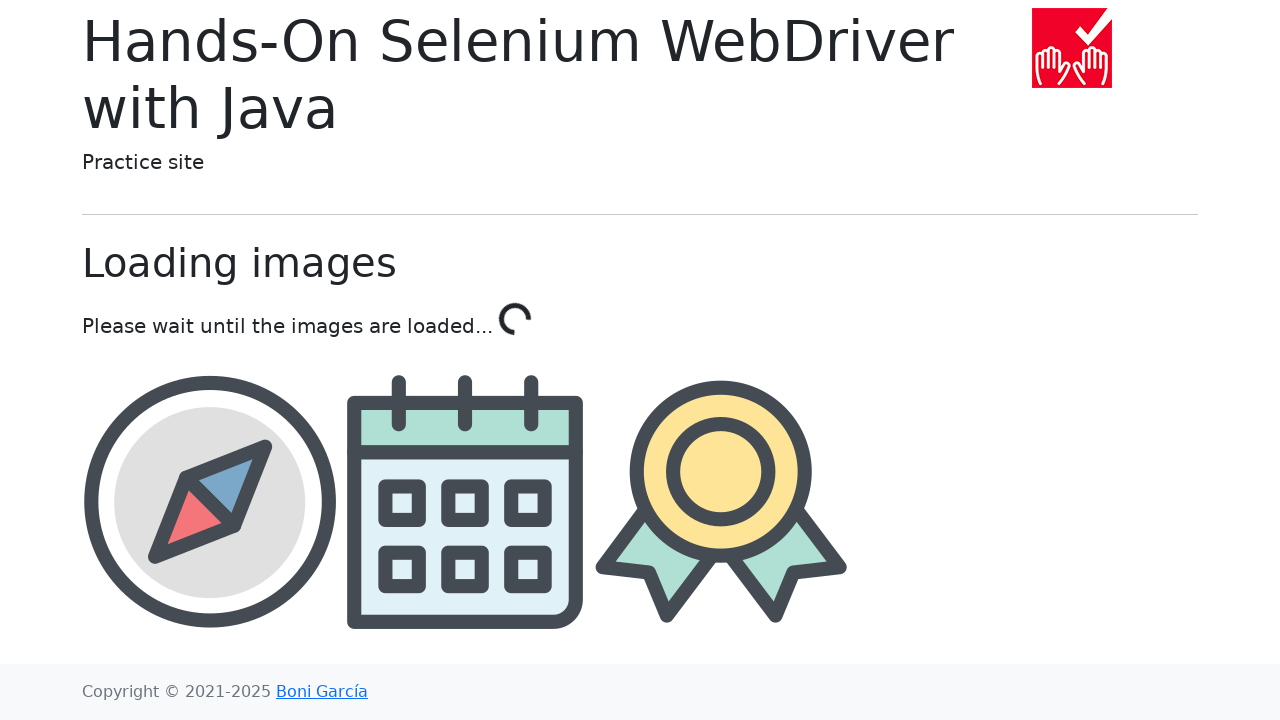

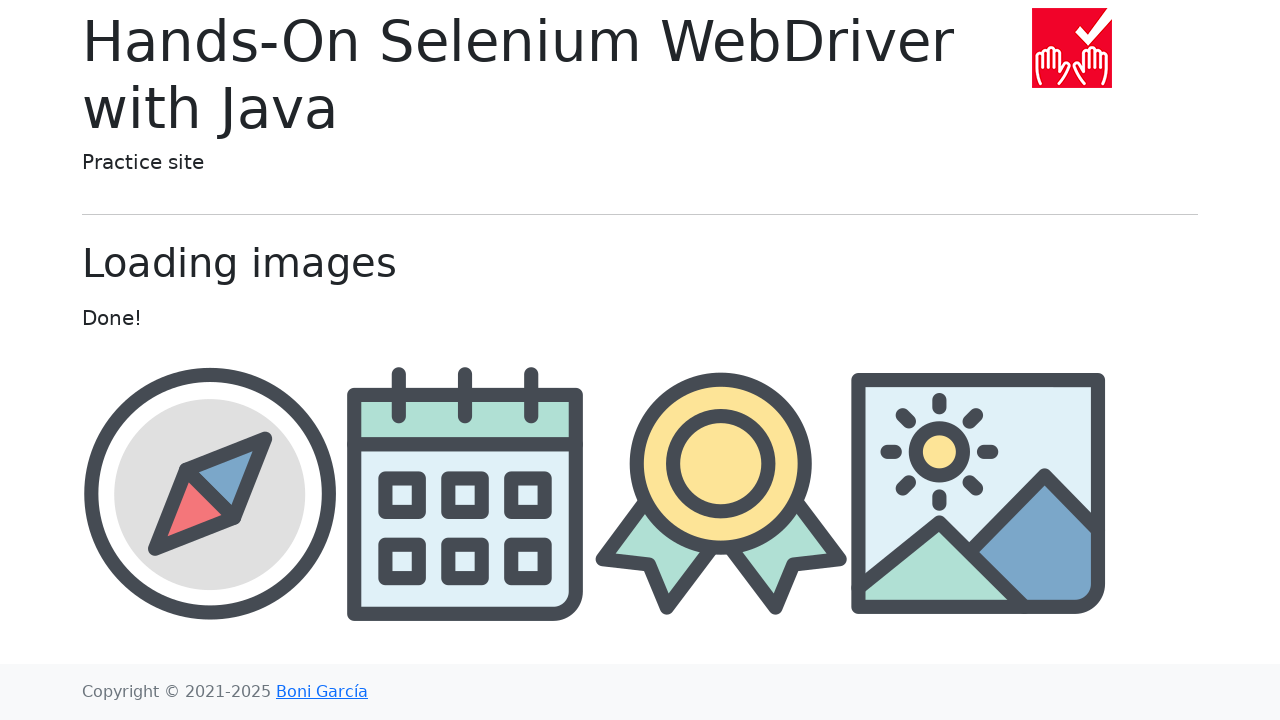